Navigates to a SmartCell e-commerce website and clicks a rounded button element, likely a product or action button on the homepage.

Starting URL: http://smartcell-ecommerce-website.s3-website-us-east-1.amazonaws.com/

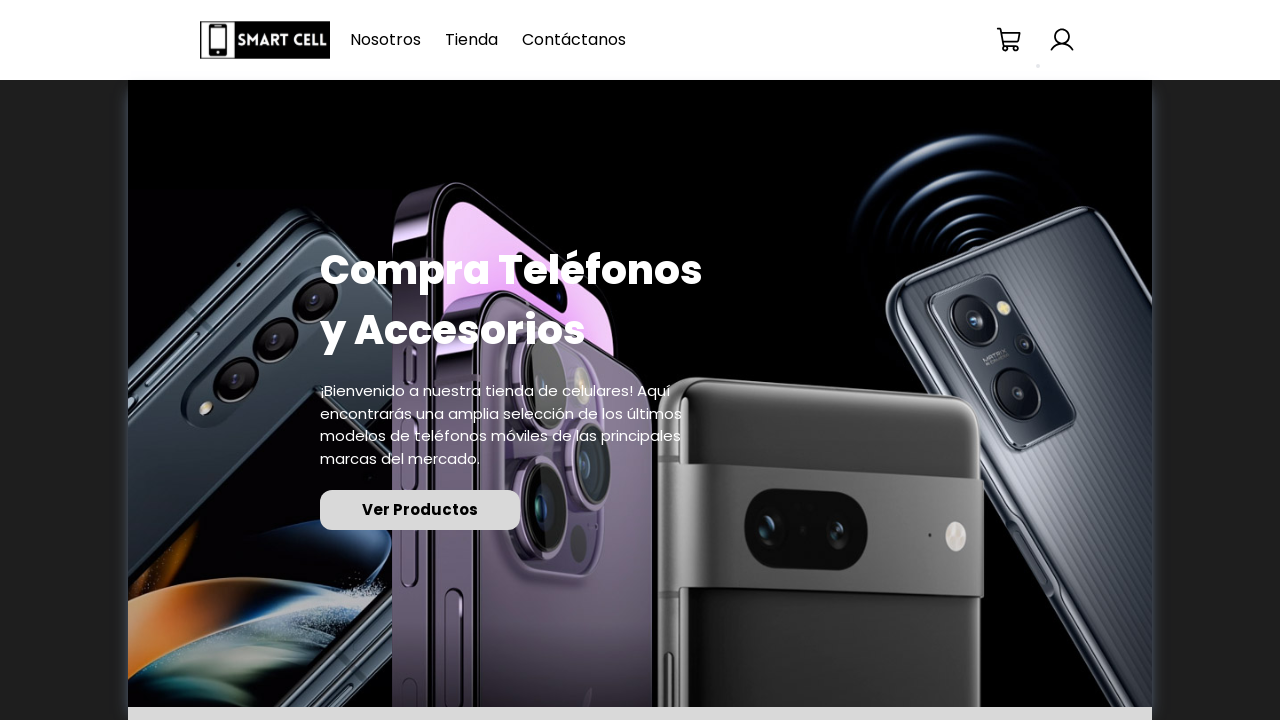

Waited for rounded button element to load on SmartCell homepage
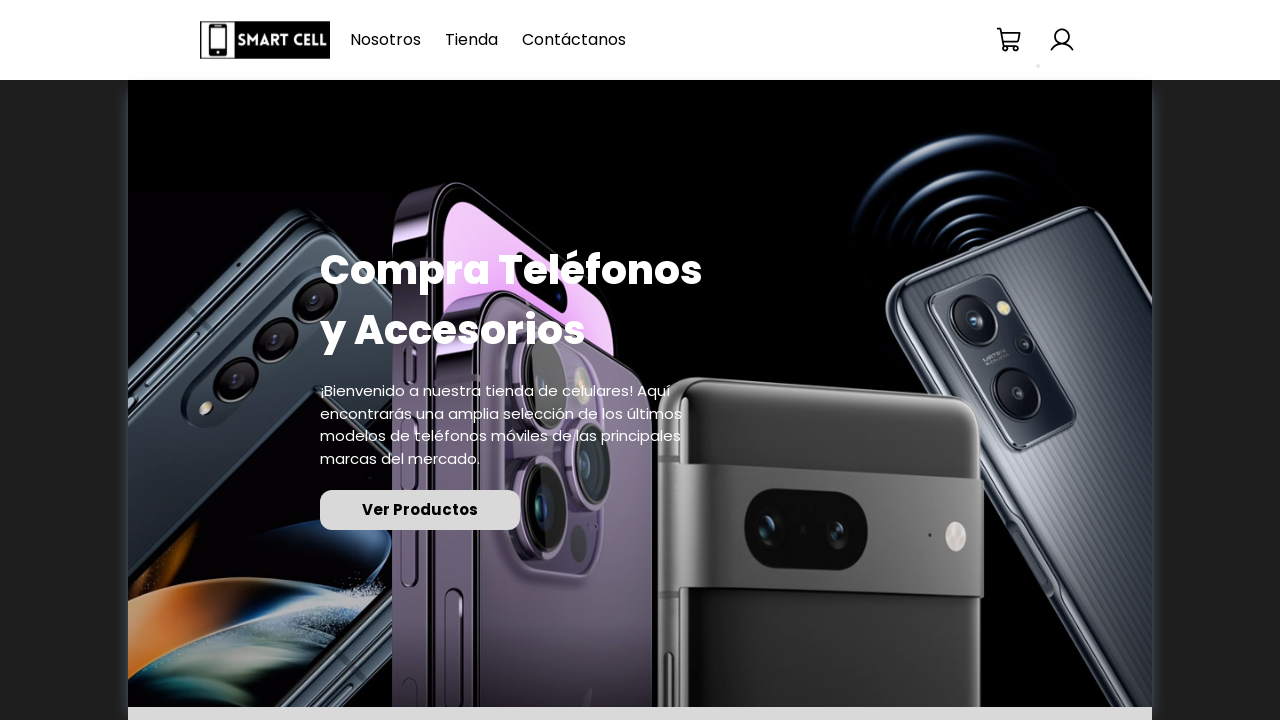

Clicked the rounded button element at (420, 510) on button.rounded-xl
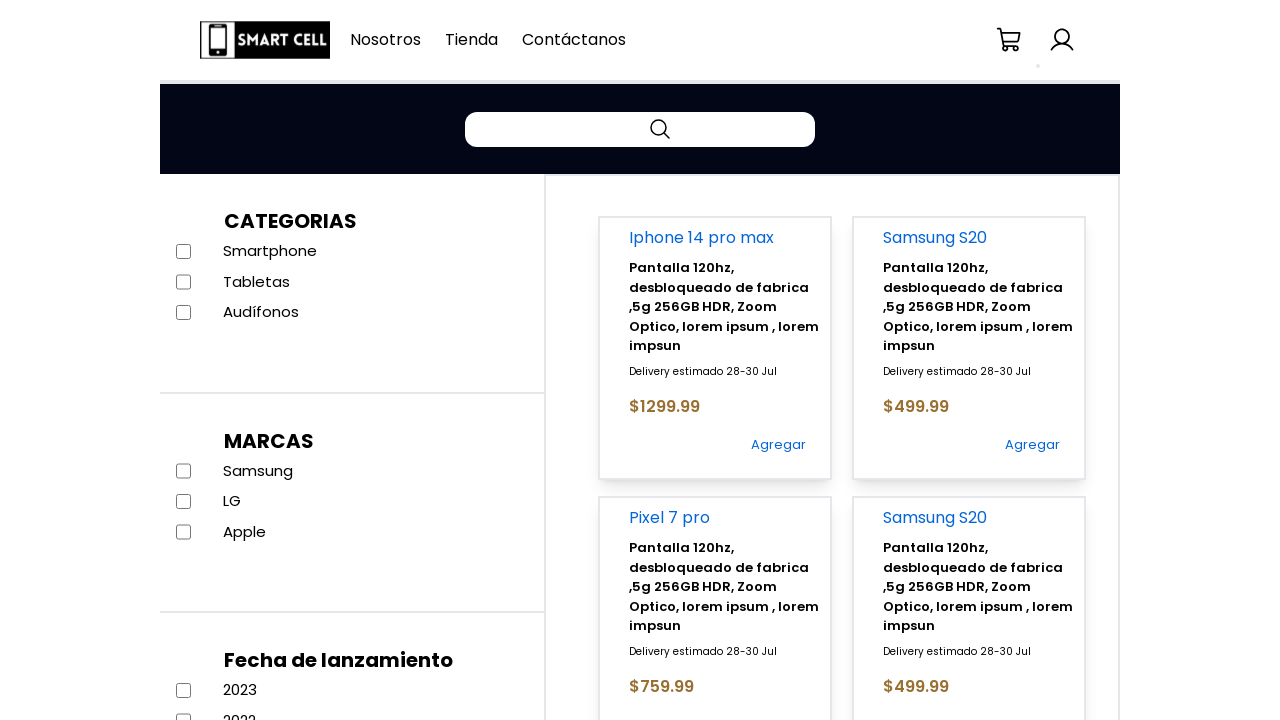

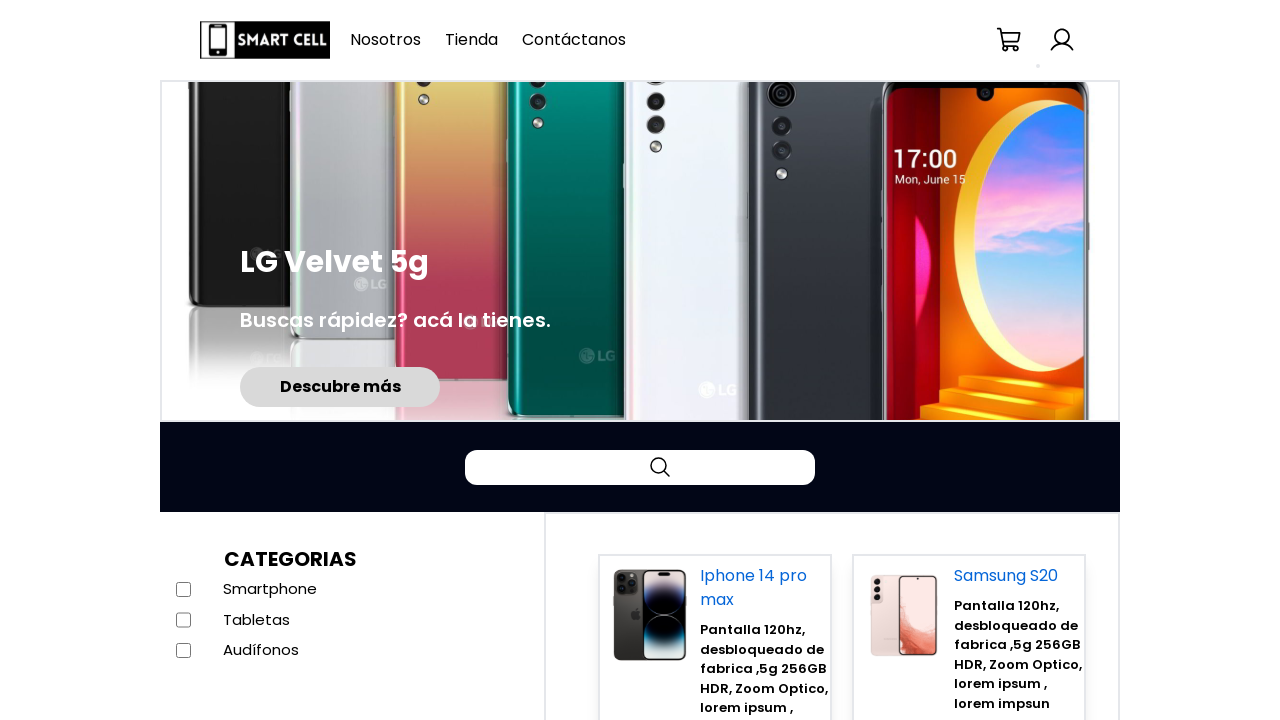